Tests opening multiple tabs/windows and verifying content across them

Starting URL: https://rahulshettyacademy.com/AutomationPractice/

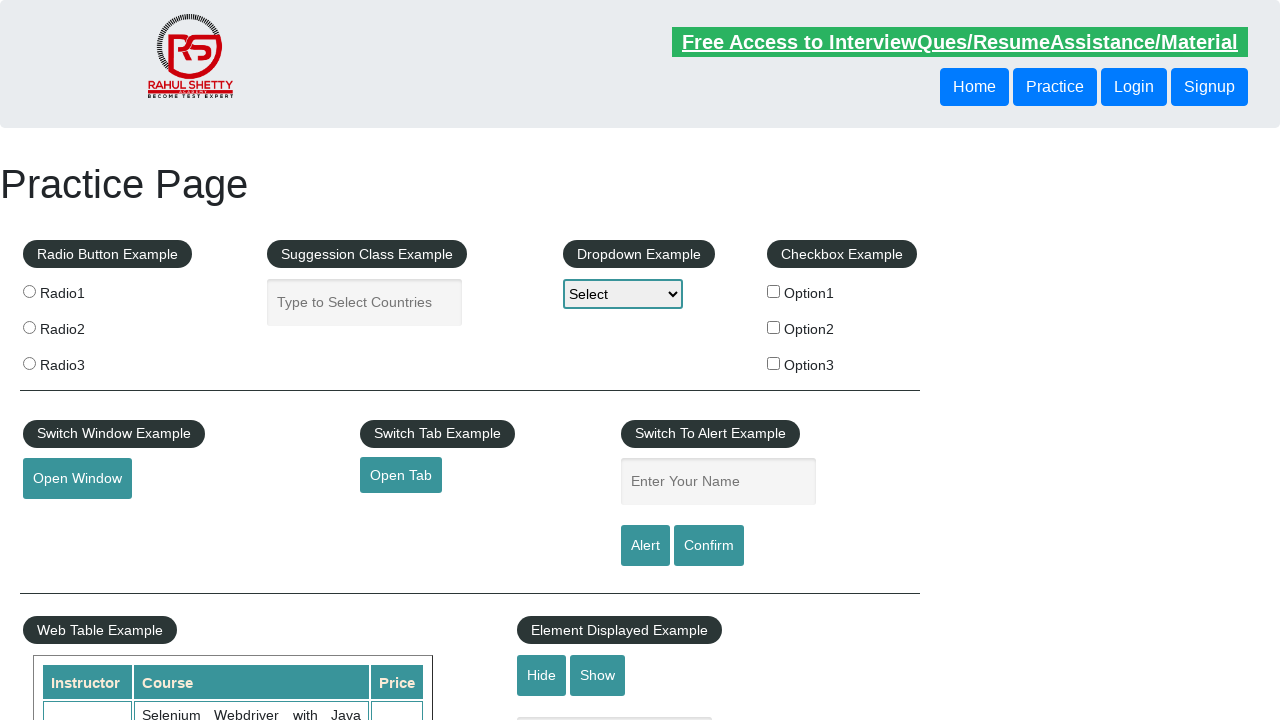

Waited for open tab link to be available
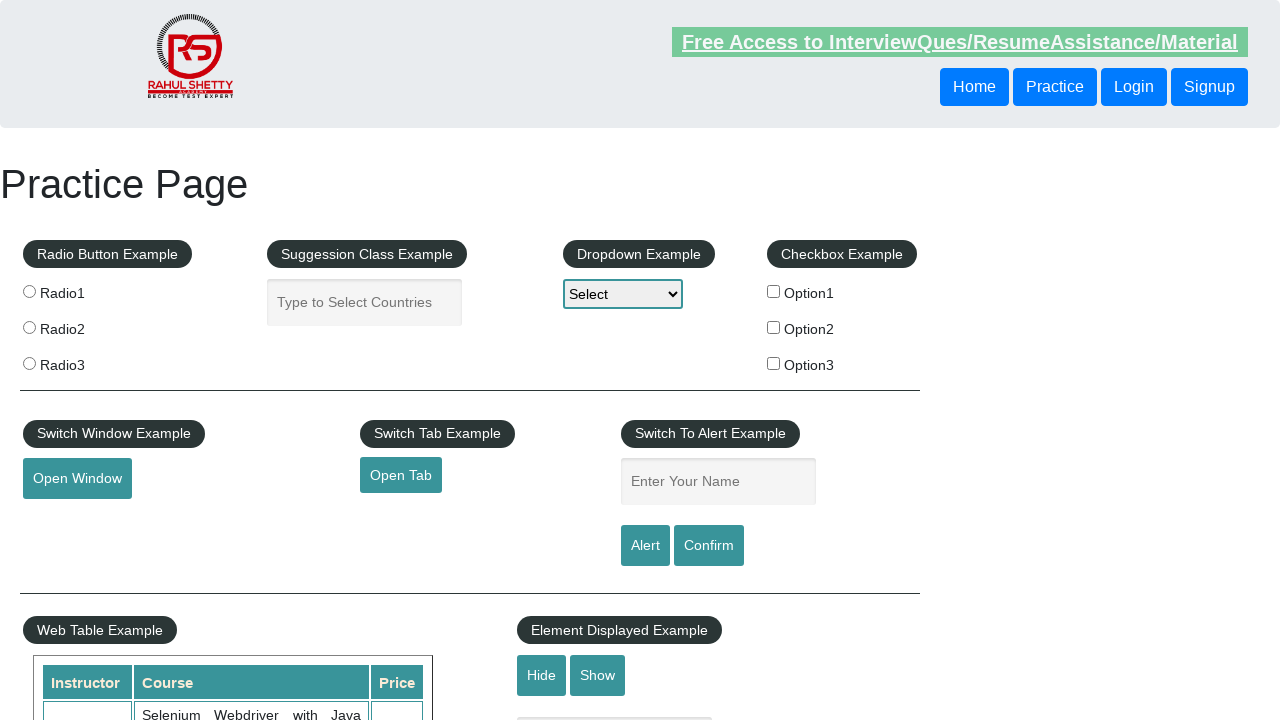

Clicked open tab link and new tab opened at (401, 475) on #opentab
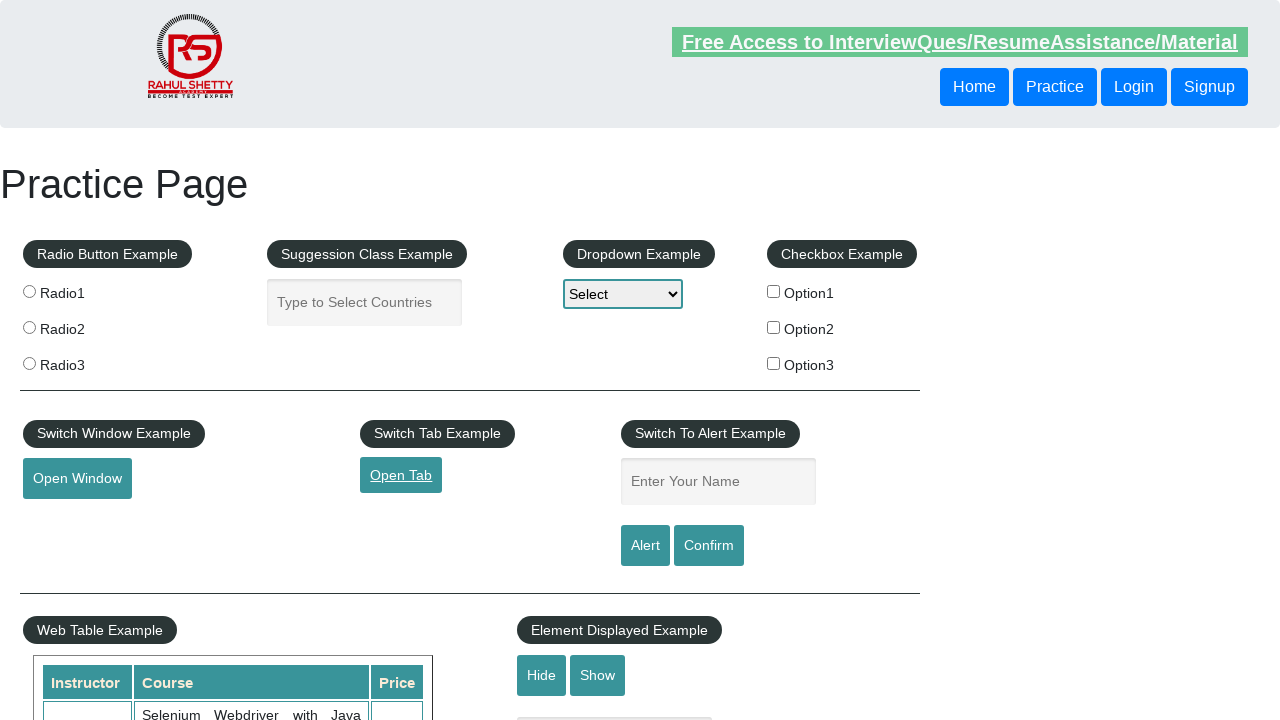

New tab loaded completely
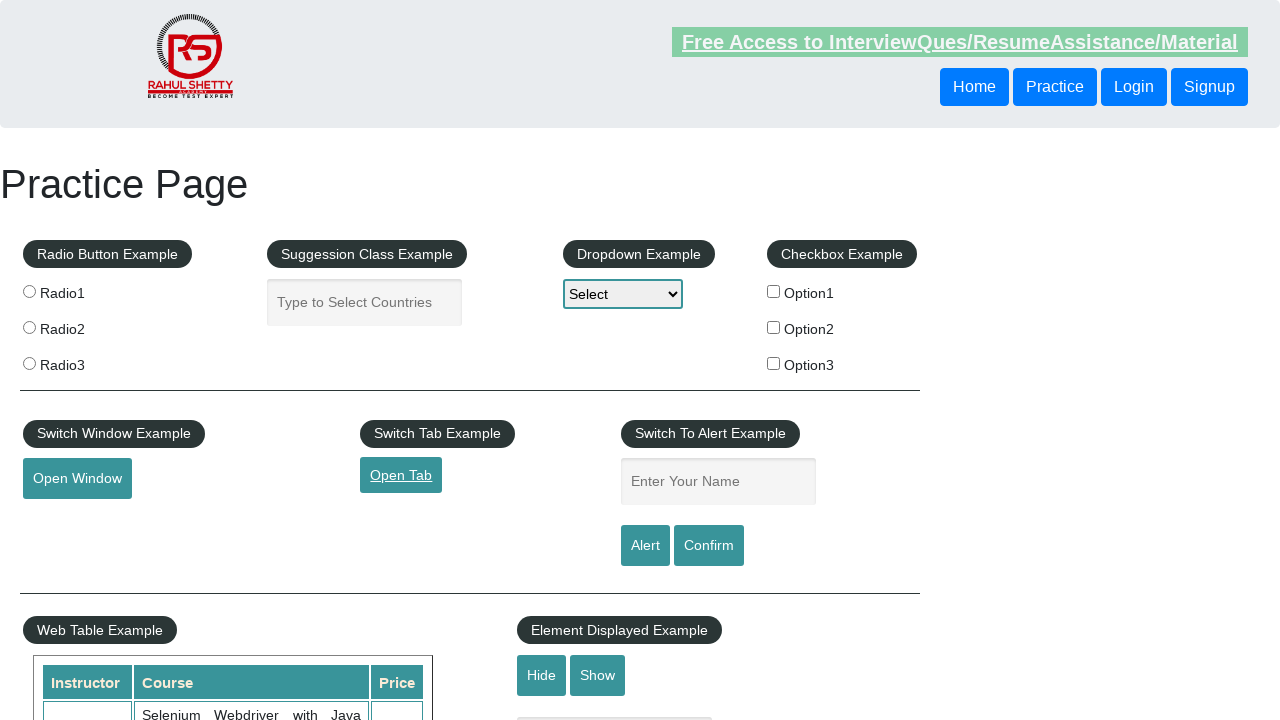

Verified 'Access all our Courses' button text in new tab
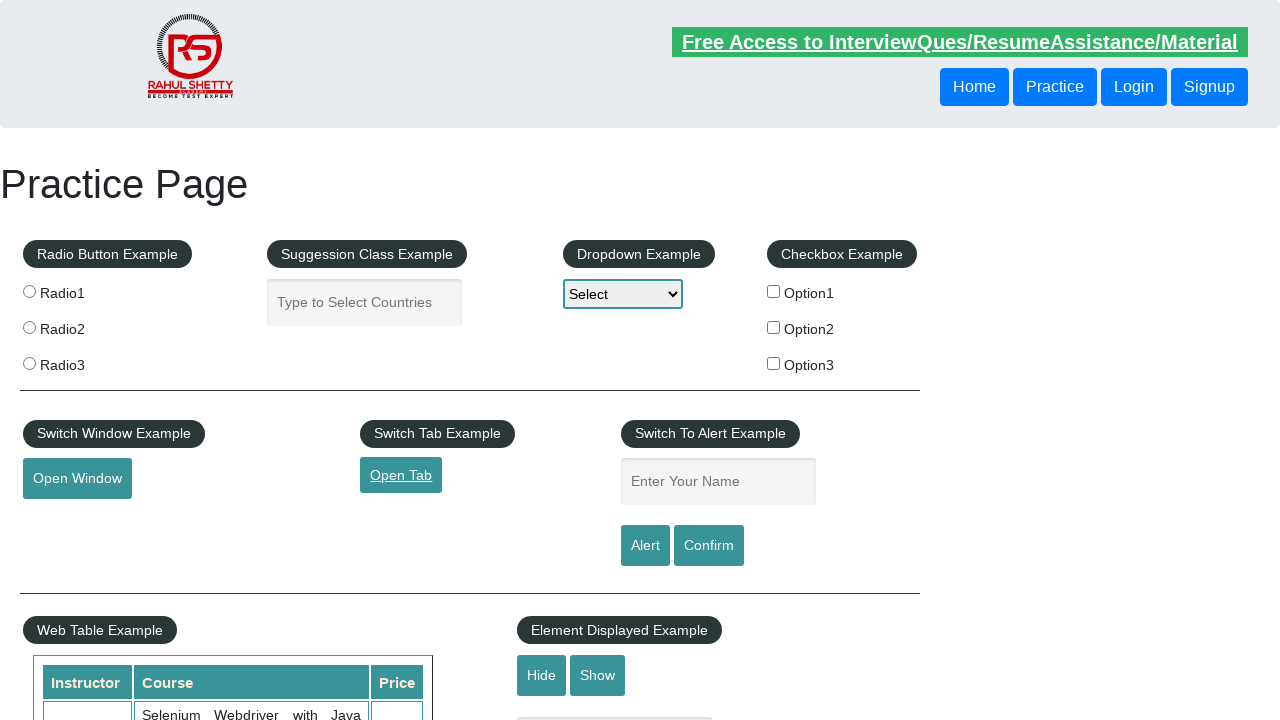

Clicked Open Window button and new window opened at (77, 479) on internal:role=button[name="Open Window"i]
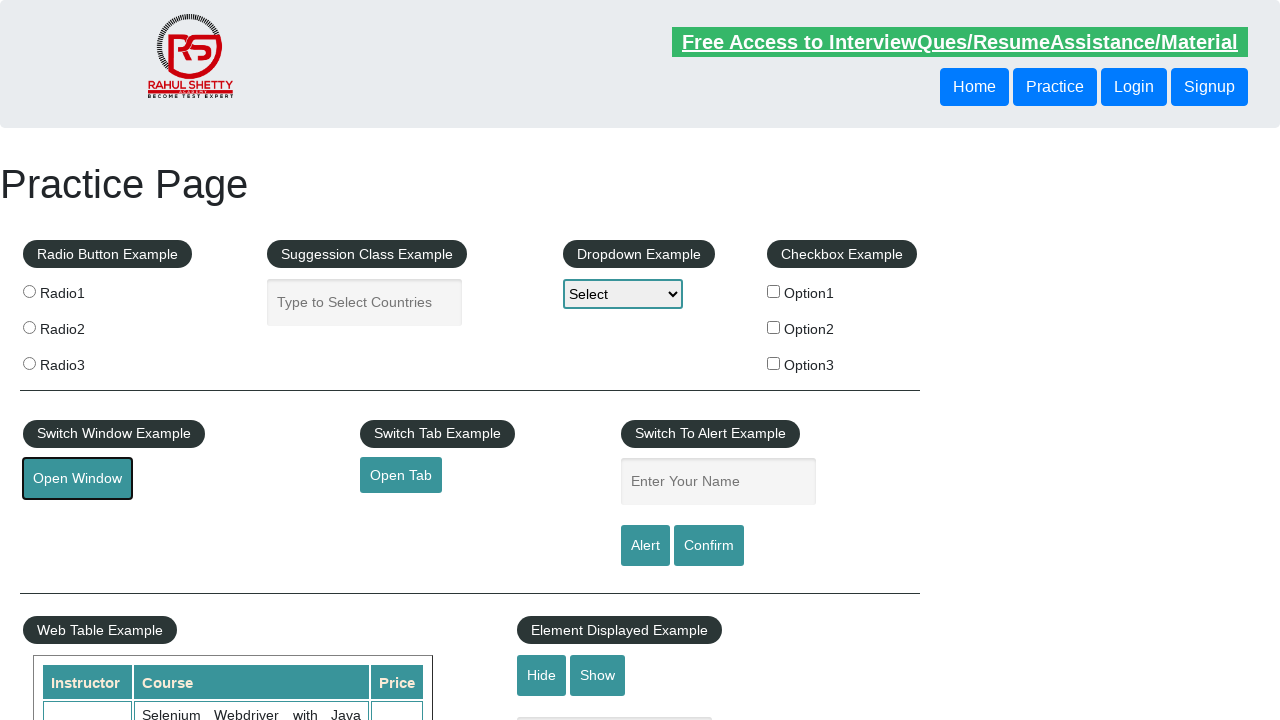

New window loaded completely
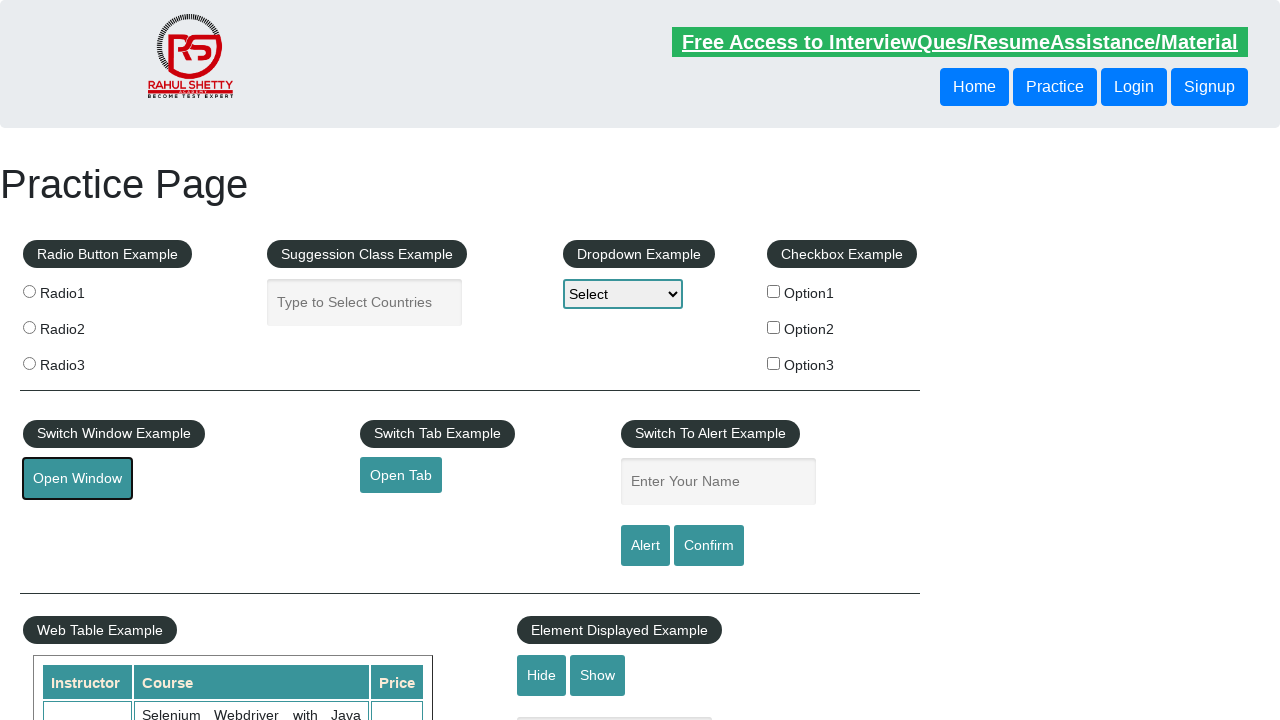

Verified 'Access all our Courses' button text in new window
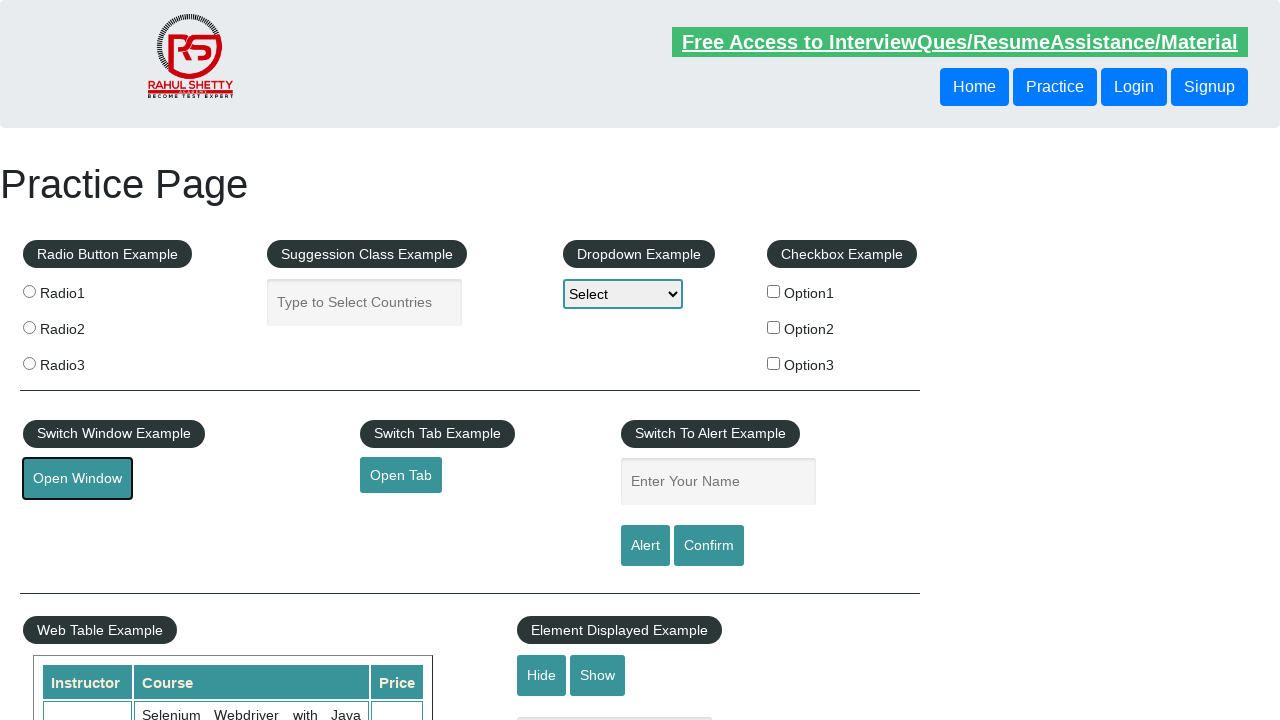

Verified 'Switch Tab Example' text in original page
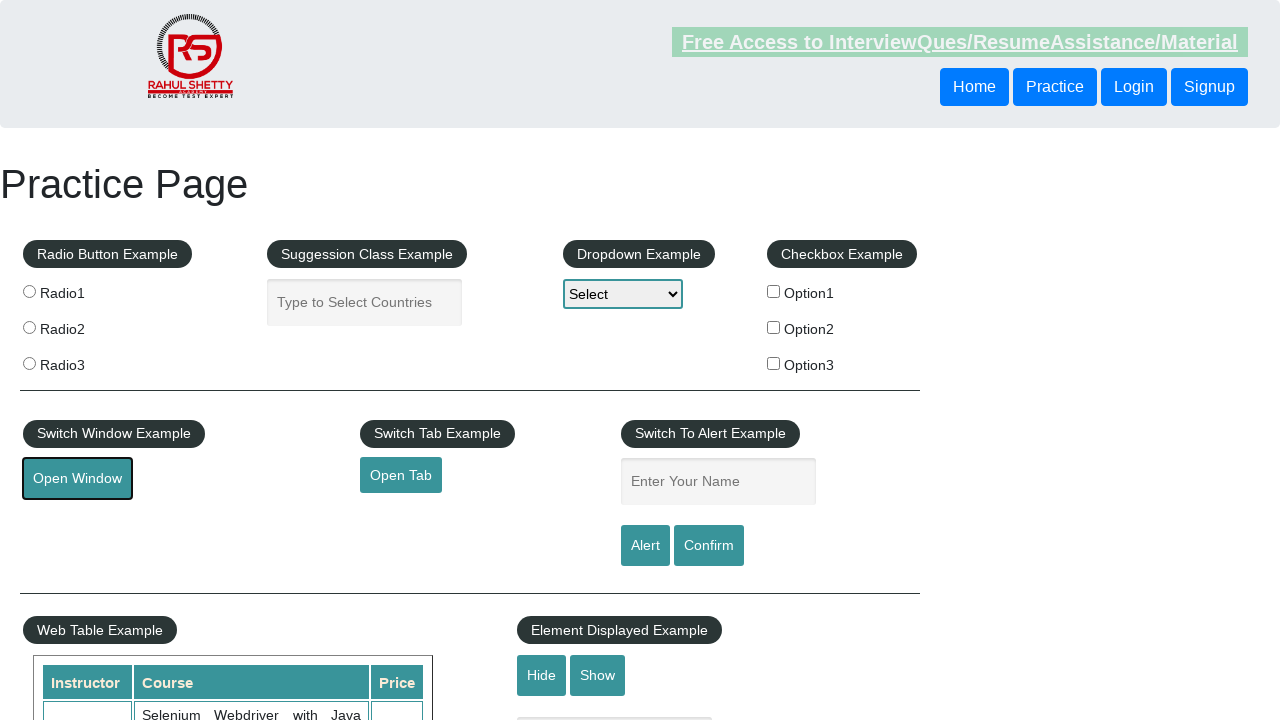

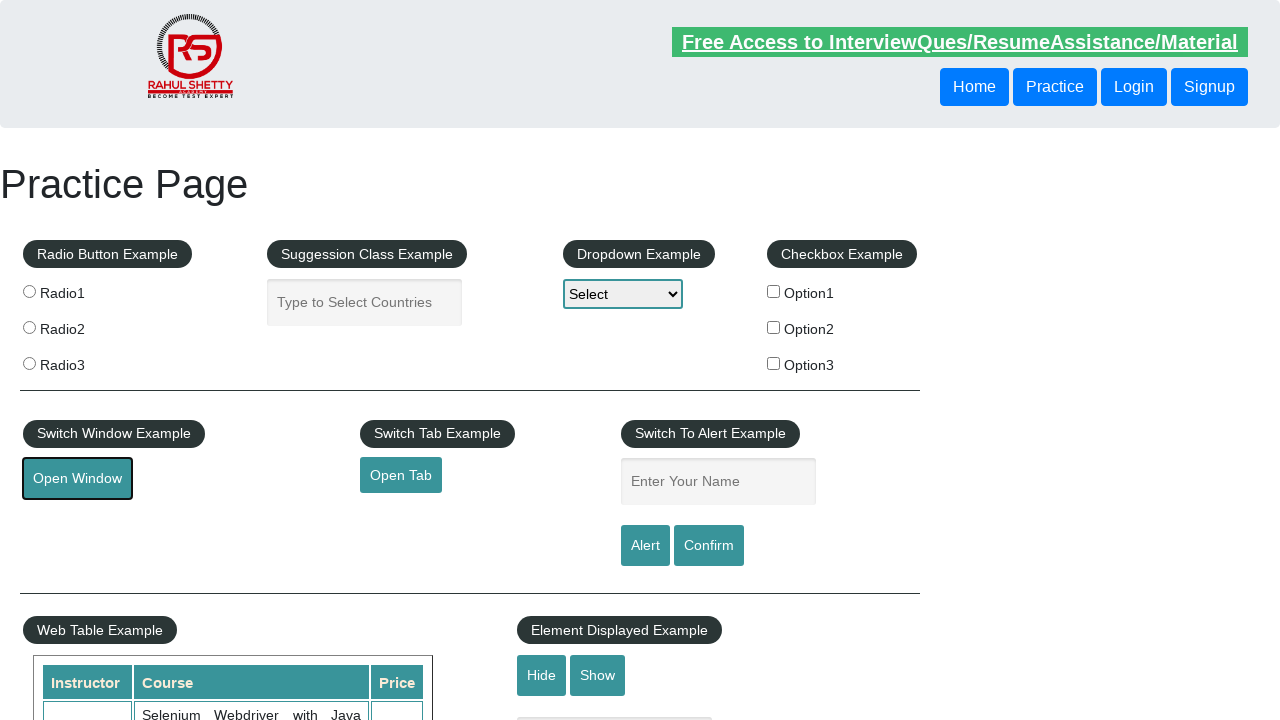